Tests dynamic element addition and removal functionality by clicking Add Element button, verifying Delete button appears, then clicking Delete to remove it

Starting URL: https://the-internet.herokuapp.com/add_remove_elements/

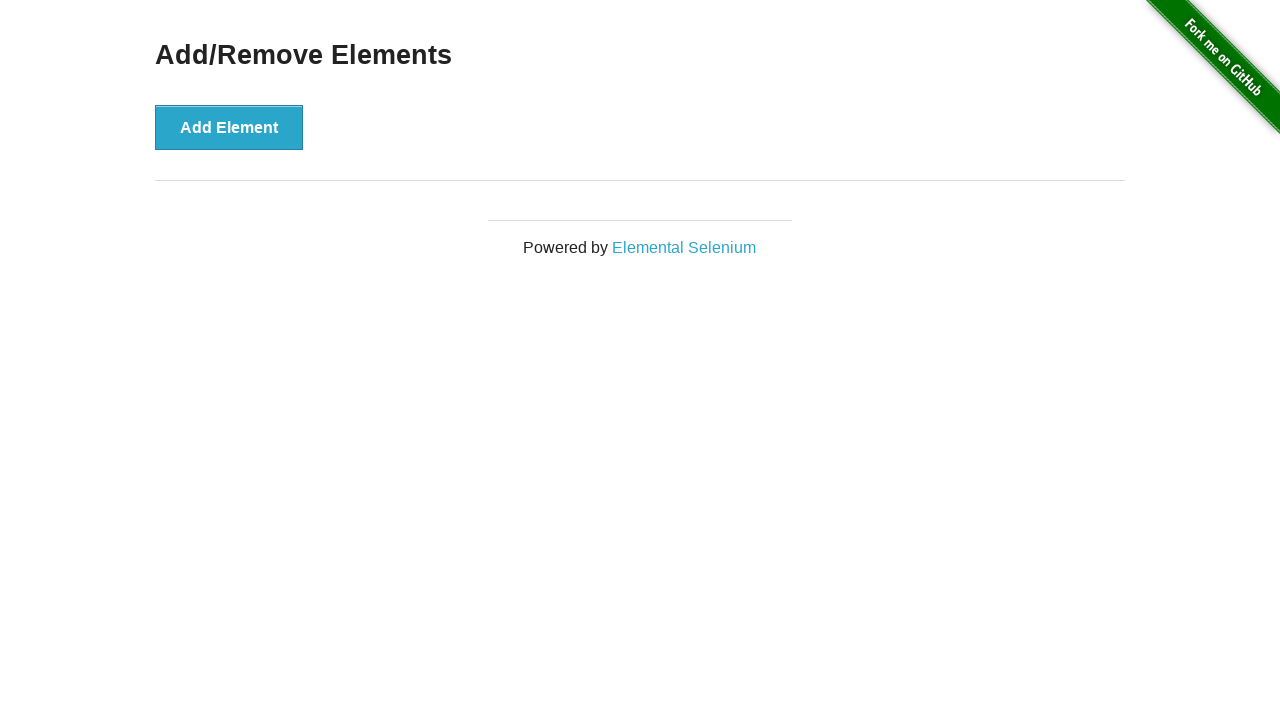

Clicked Add Element button to create a new Delete button at (229, 127) on button:has-text('Add Element')
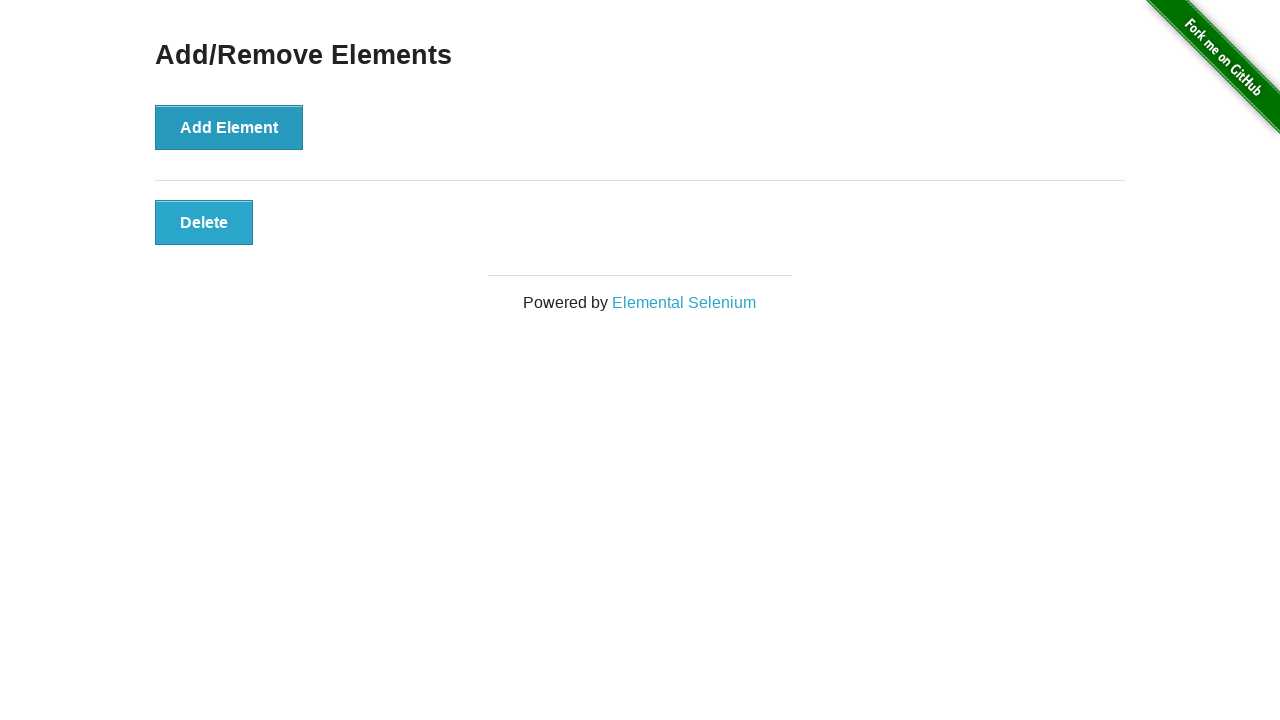

Verified Delete button appeared and is visible
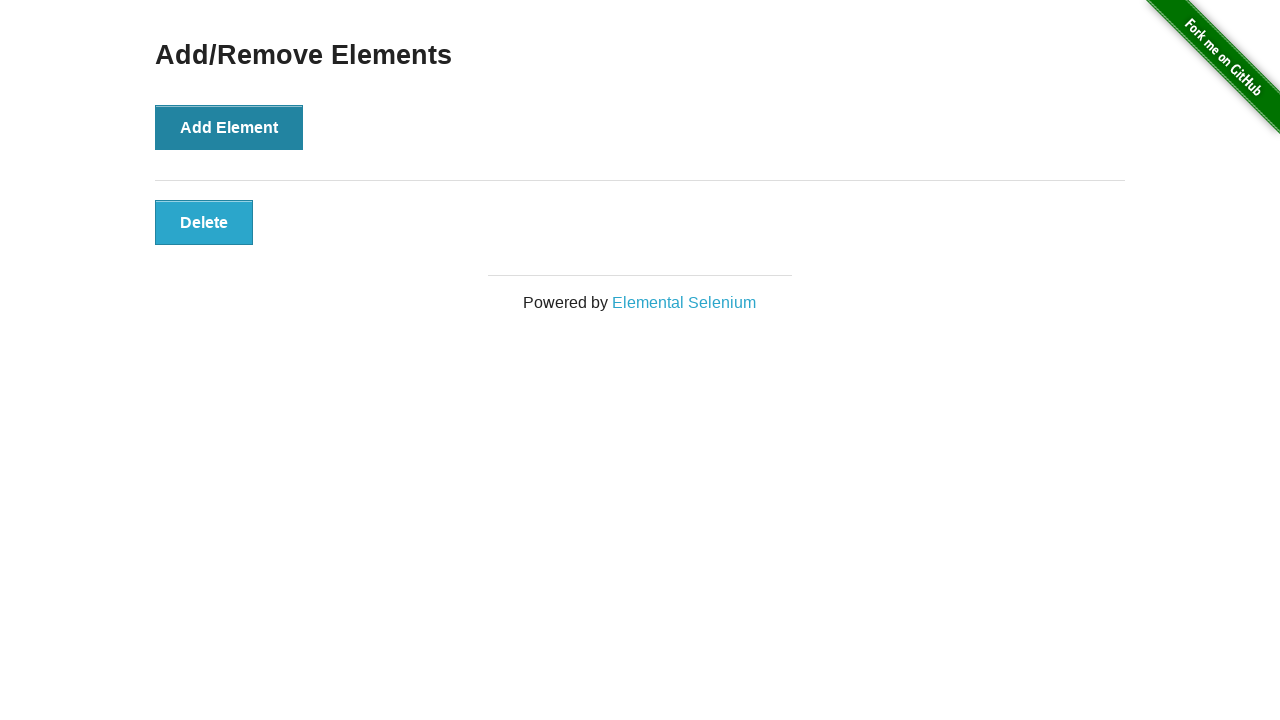

Clicked Delete button to remove the dynamically added element at (204, 222) on #elements button
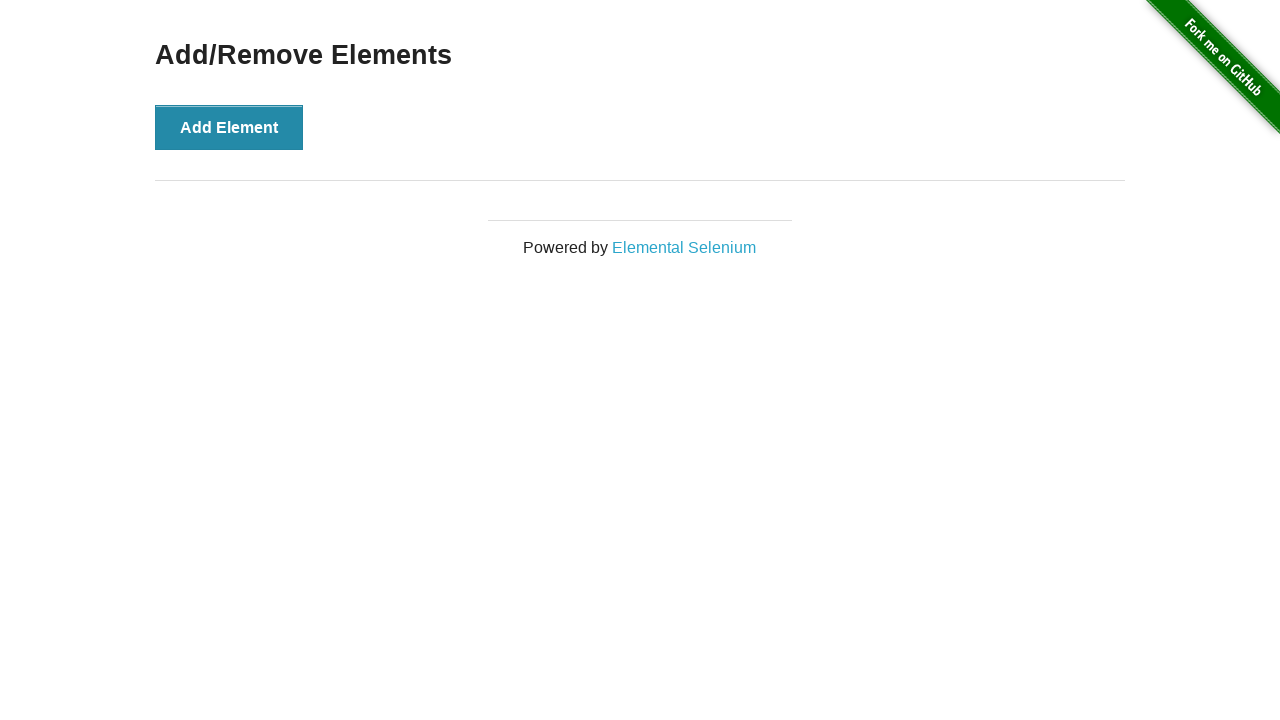

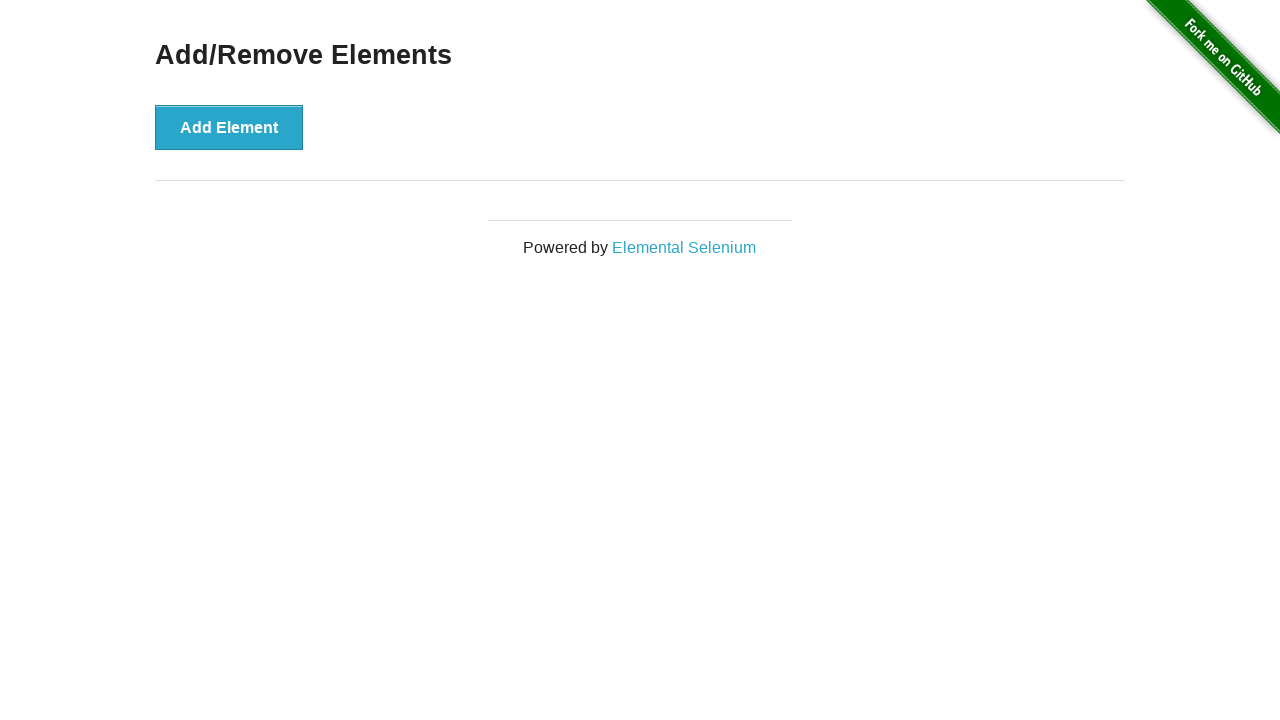